Tests interaction with Shadow DOM elements by locating a shadow host, accessing its shadow root, and filling an input field inside the shadow DOM

Starting URL: https://letcode.in/shadow

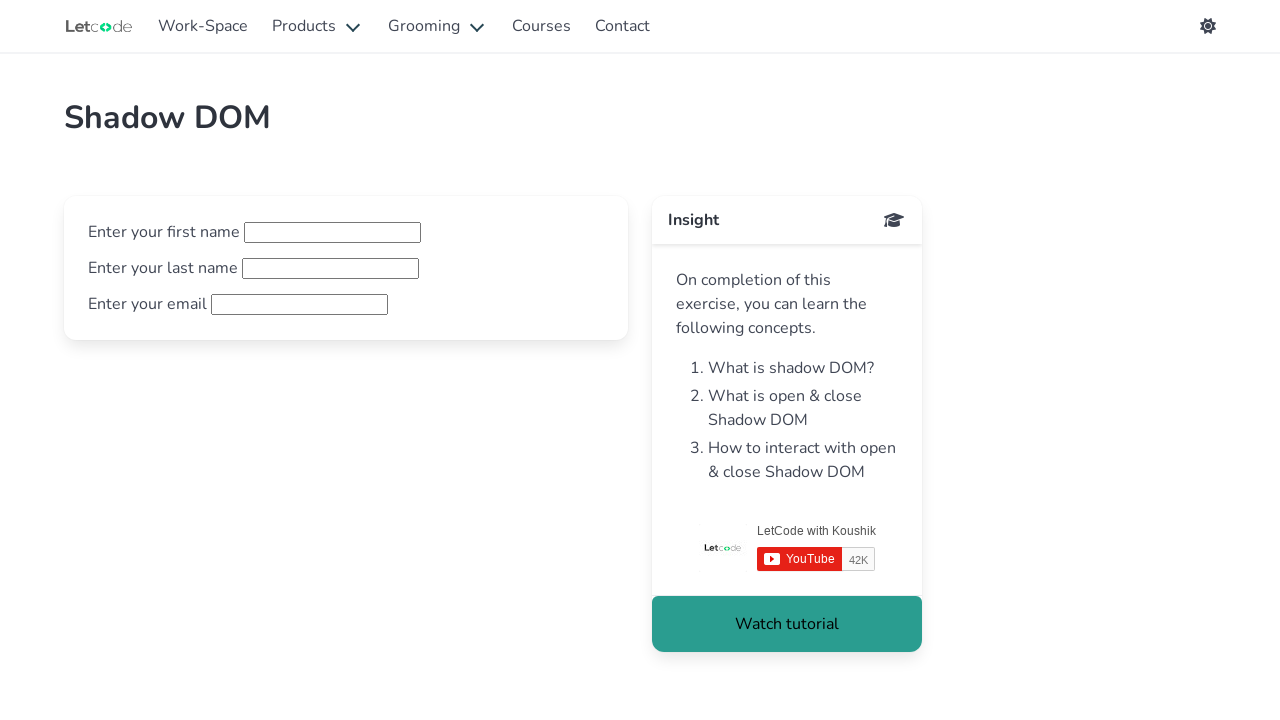

Located shadow host element with id 'open-shadow'
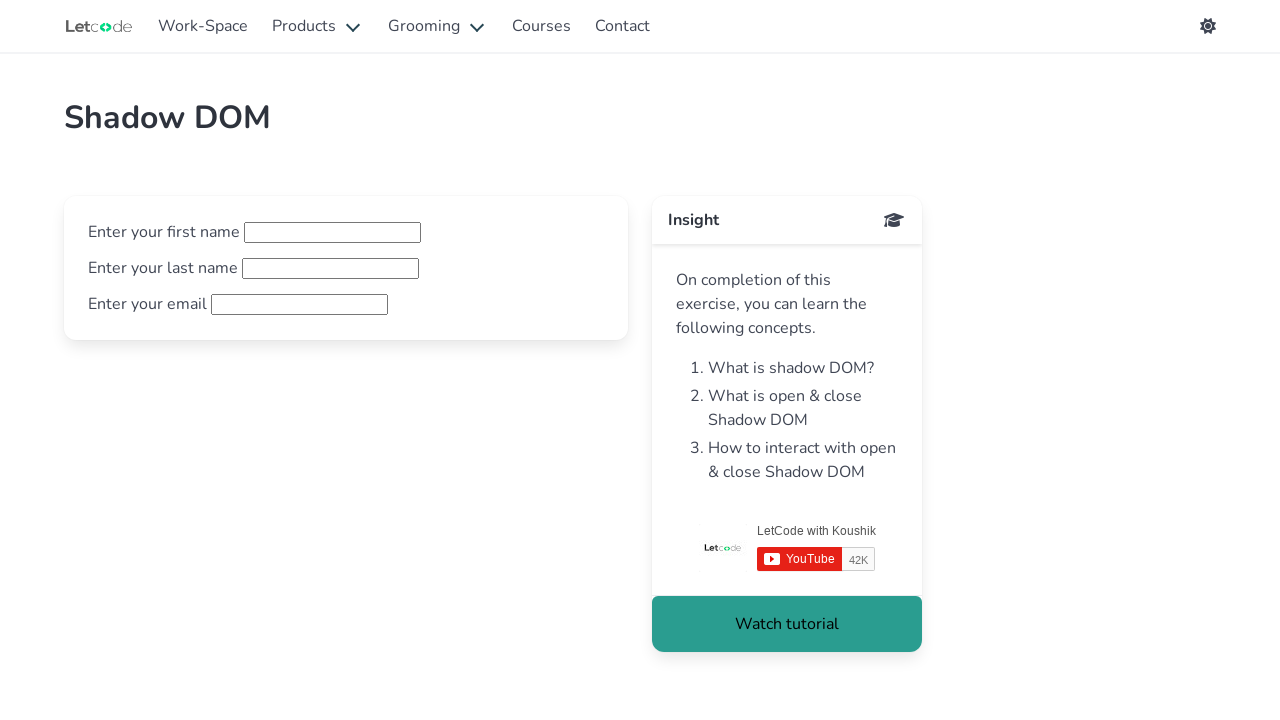

Filled input field inside shadow DOM with 'Veeresh' on div#open-shadow >> input#fname
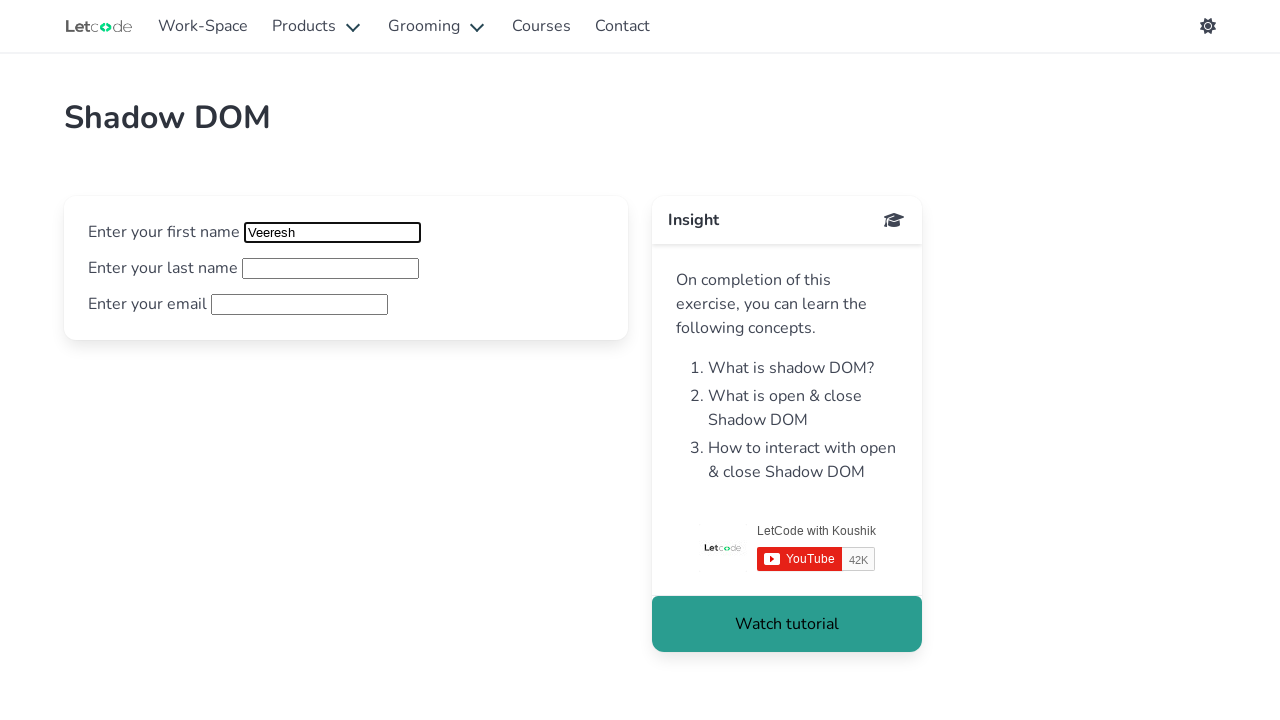

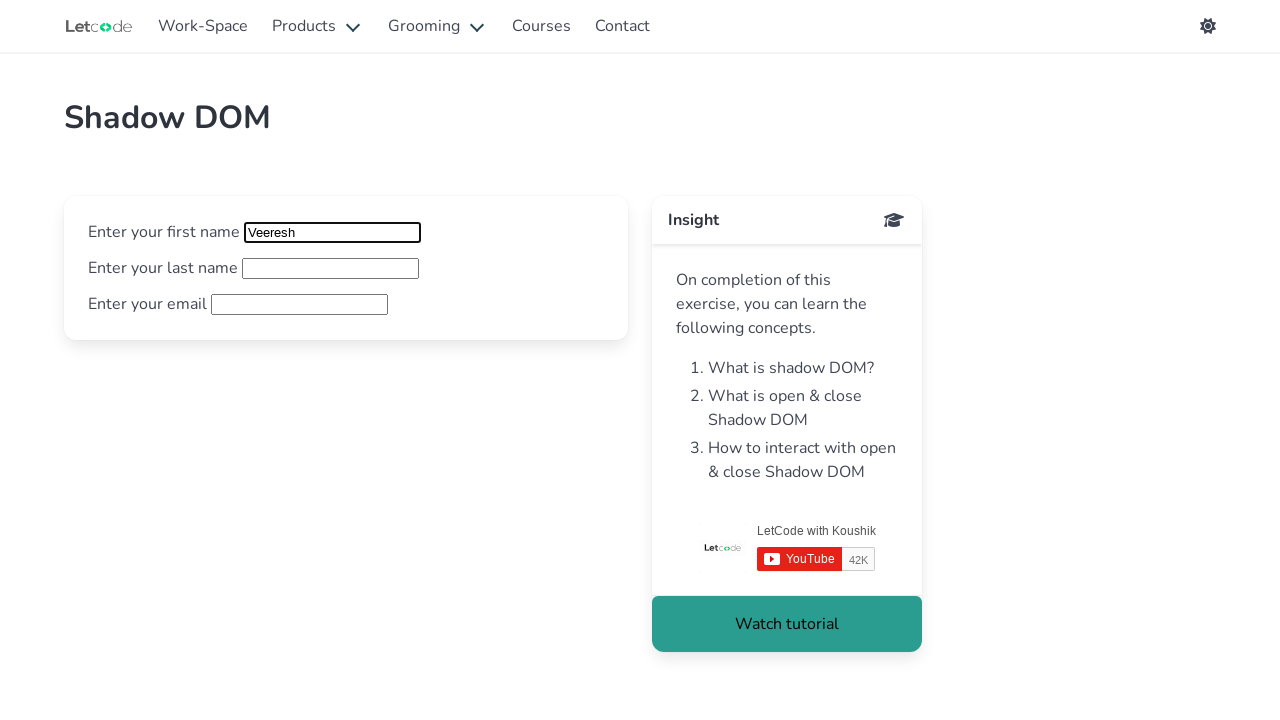